Tests the "Forgot Your Password?" link functionality by clicking on it and verifying navigation to the password recovery page

Starting URL: https://login.salesforce.com/

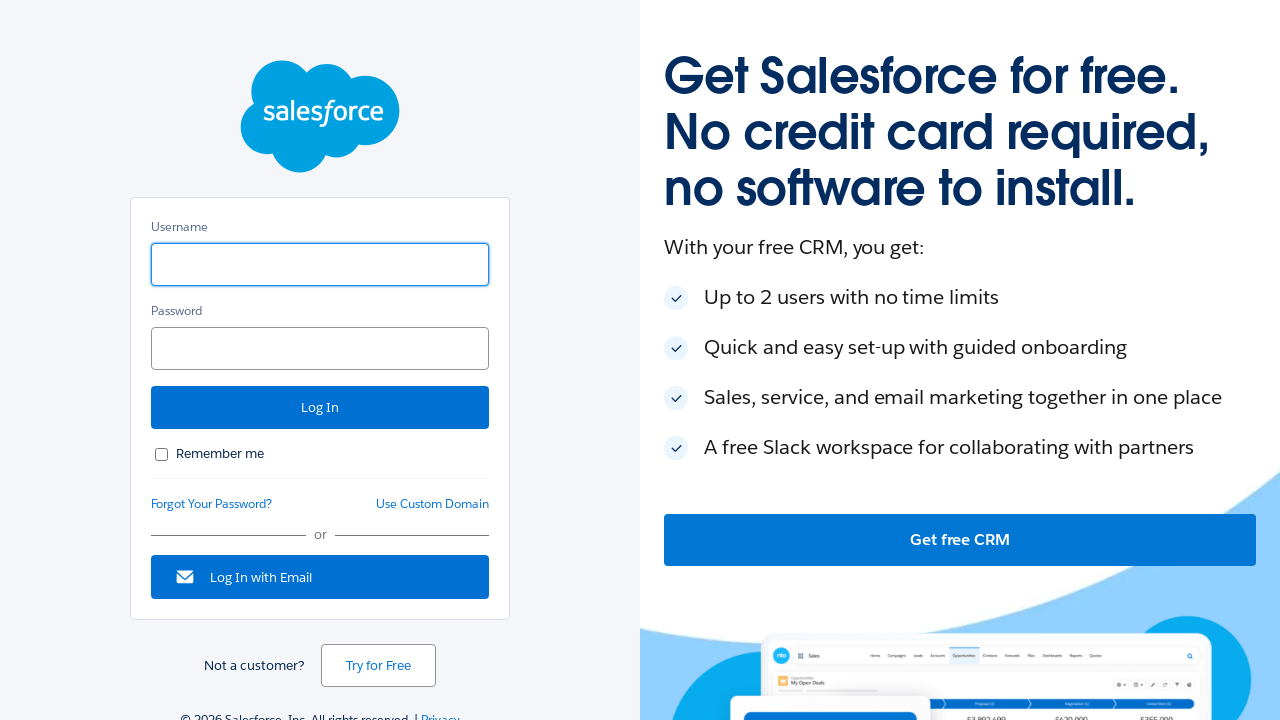

Clicked on 'Forgot Your Password?' link at (212, 504) on text=Forgot Your Password?
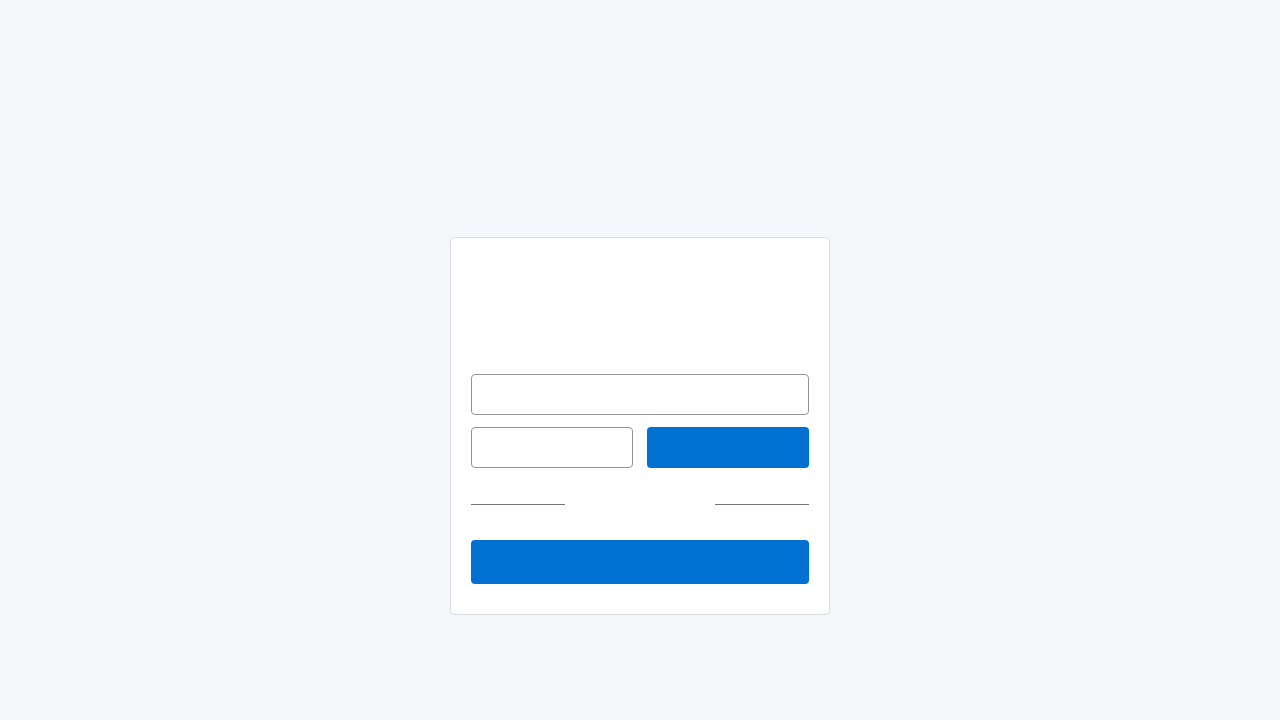

Waited for navigation to password recovery page to complete
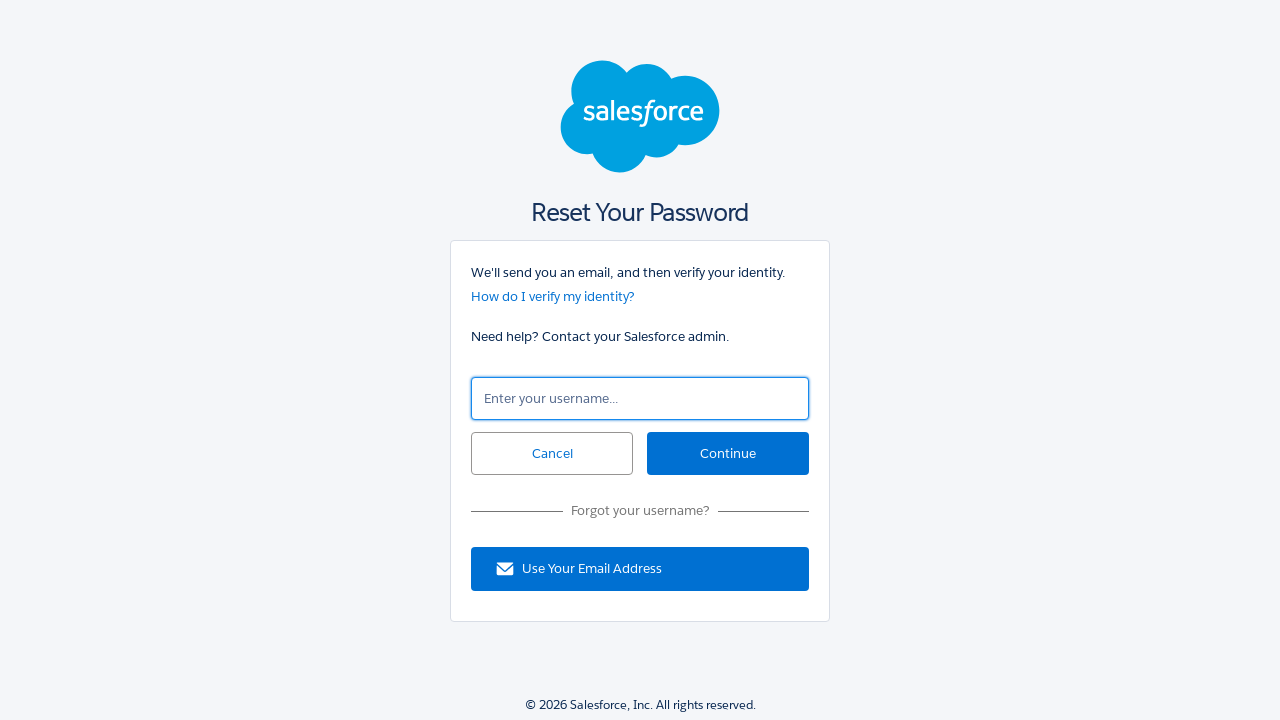

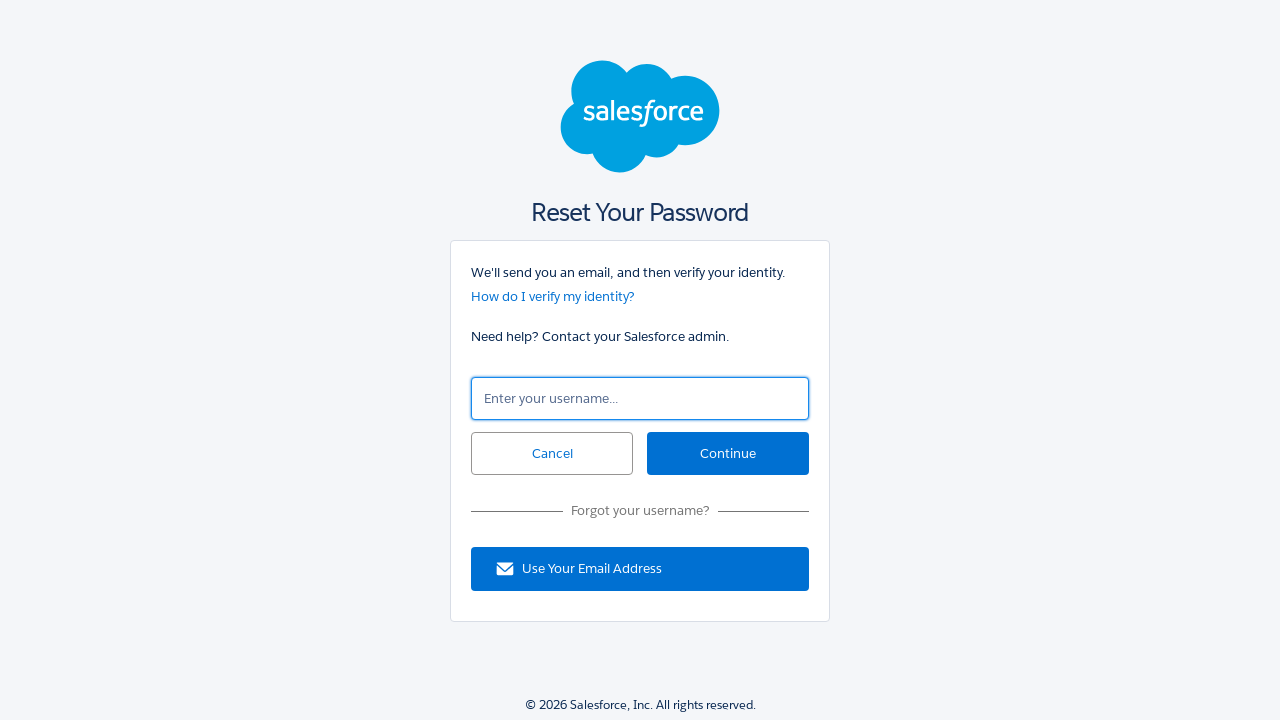